Tests that the complete all checkbox updates state when individual items are completed or cleared

Starting URL: https://demo.playwright.dev/todomvc

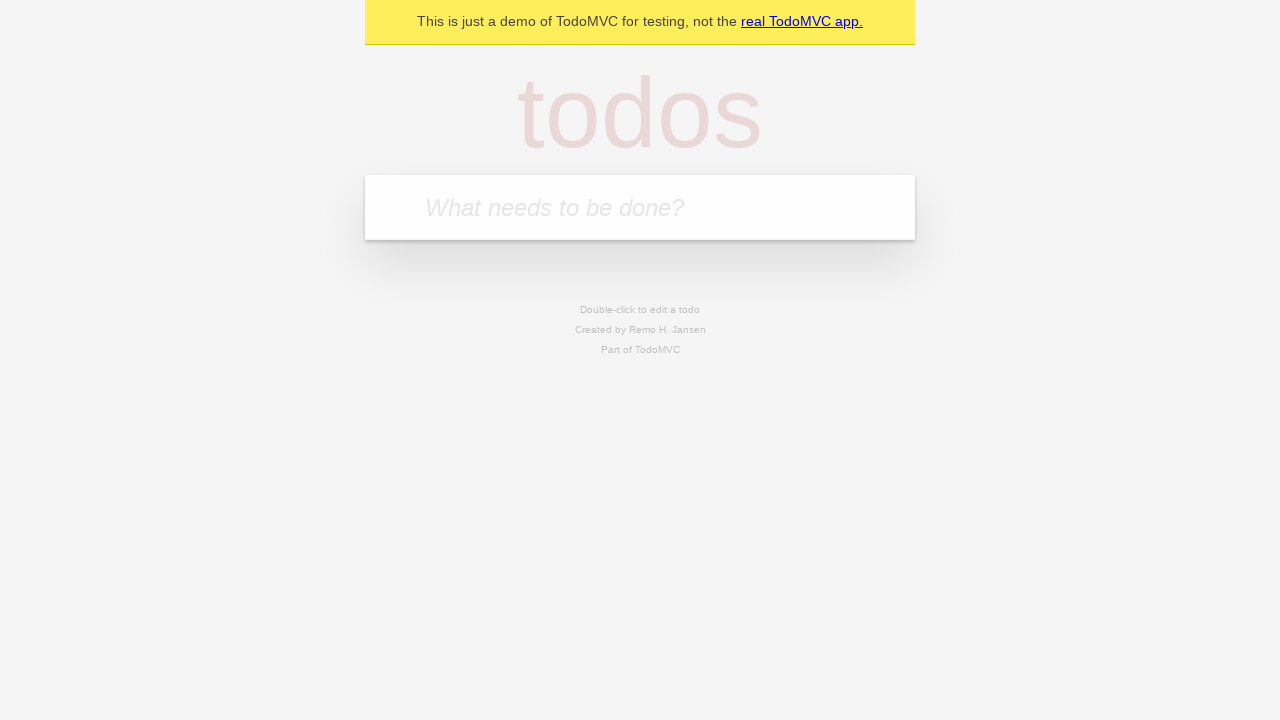

Filled input field with 'buy some cheese' on internal:attr=[placeholder="What needs to be done?"i]
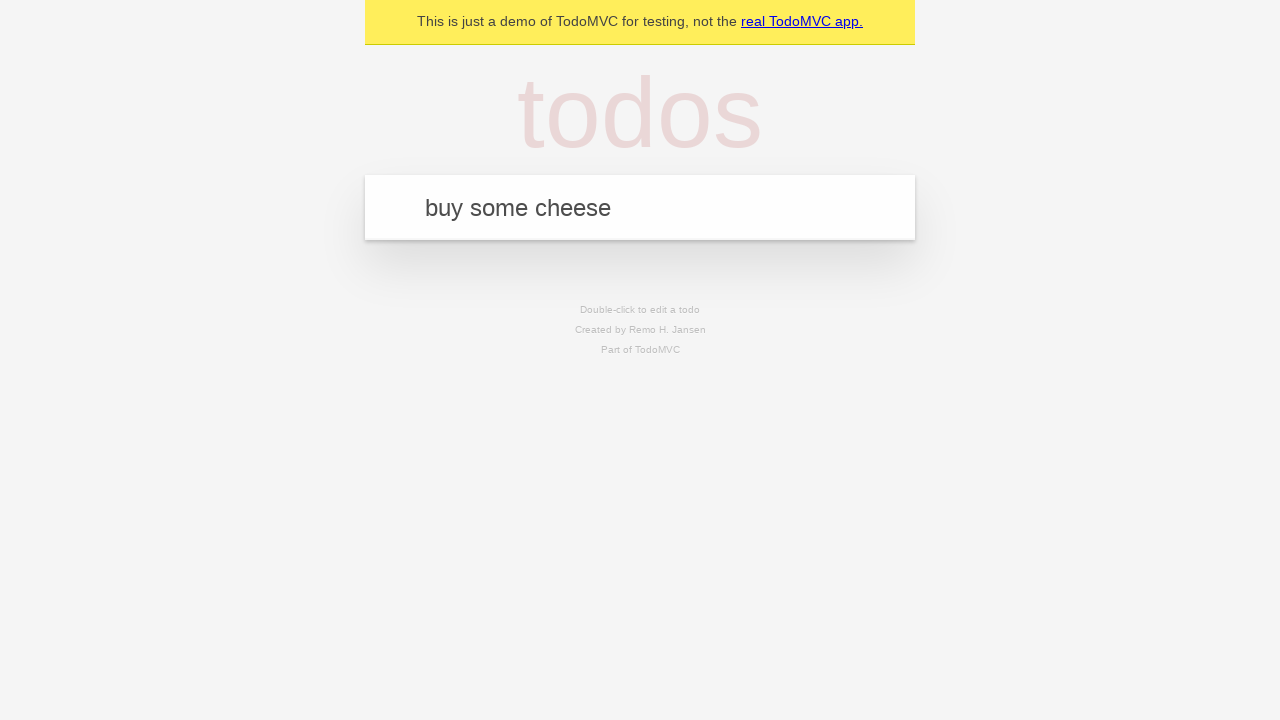

Pressed Enter to add first todo item on internal:attr=[placeholder="What needs to be done?"i]
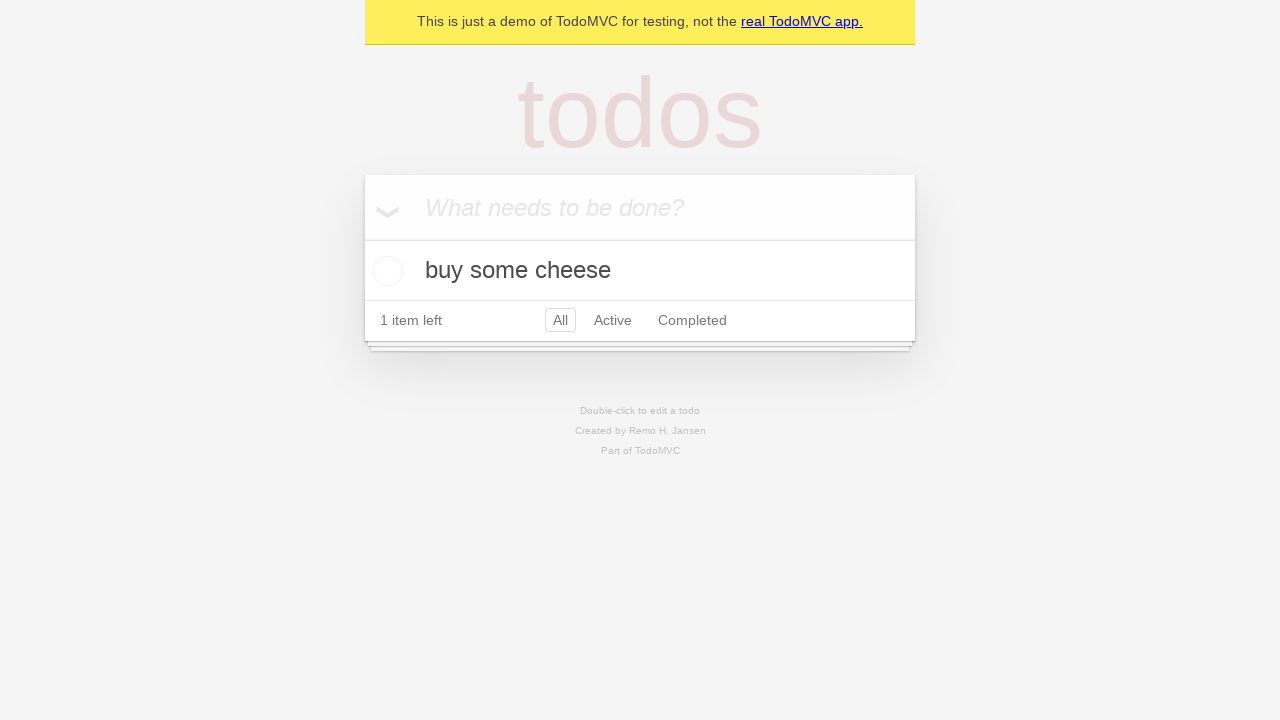

Filled input field with 'feed the cat' on internal:attr=[placeholder="What needs to be done?"i]
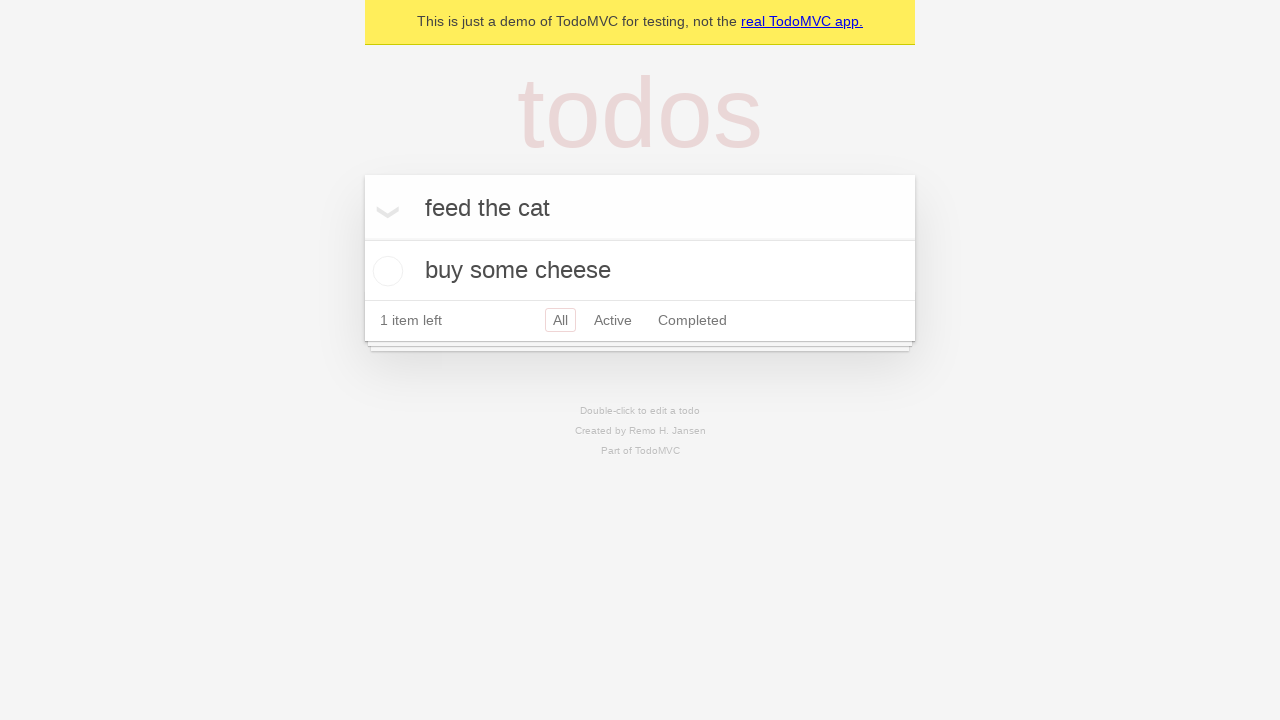

Pressed Enter to add second todo item on internal:attr=[placeholder="What needs to be done?"i]
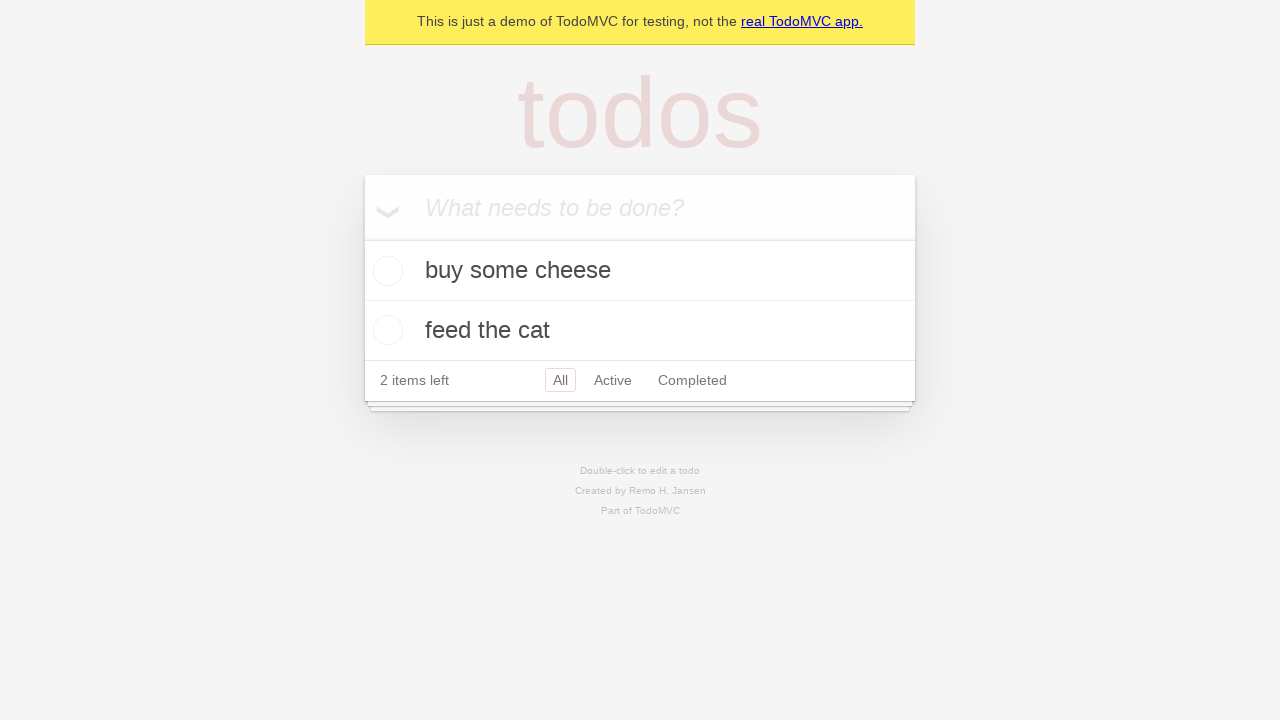

Filled input field with 'book a doctors appointment' on internal:attr=[placeholder="What needs to be done?"i]
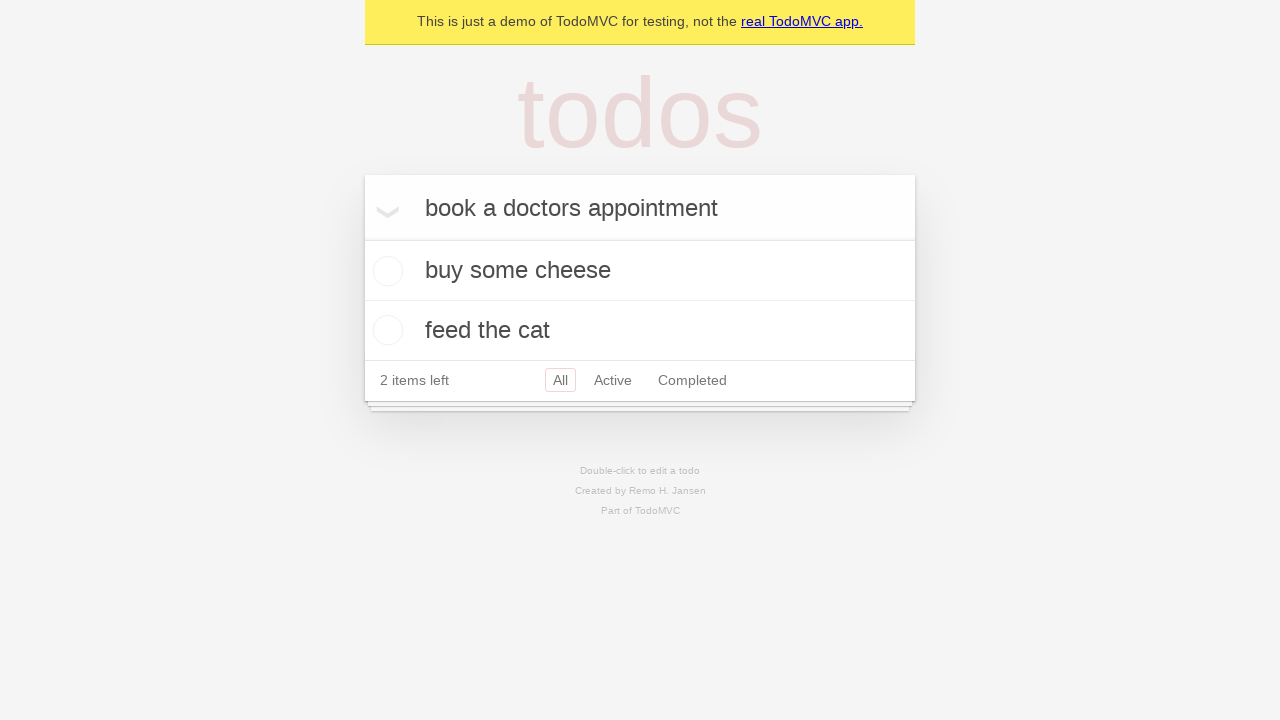

Pressed Enter to add third todo item on internal:attr=[placeholder="What needs to be done?"i]
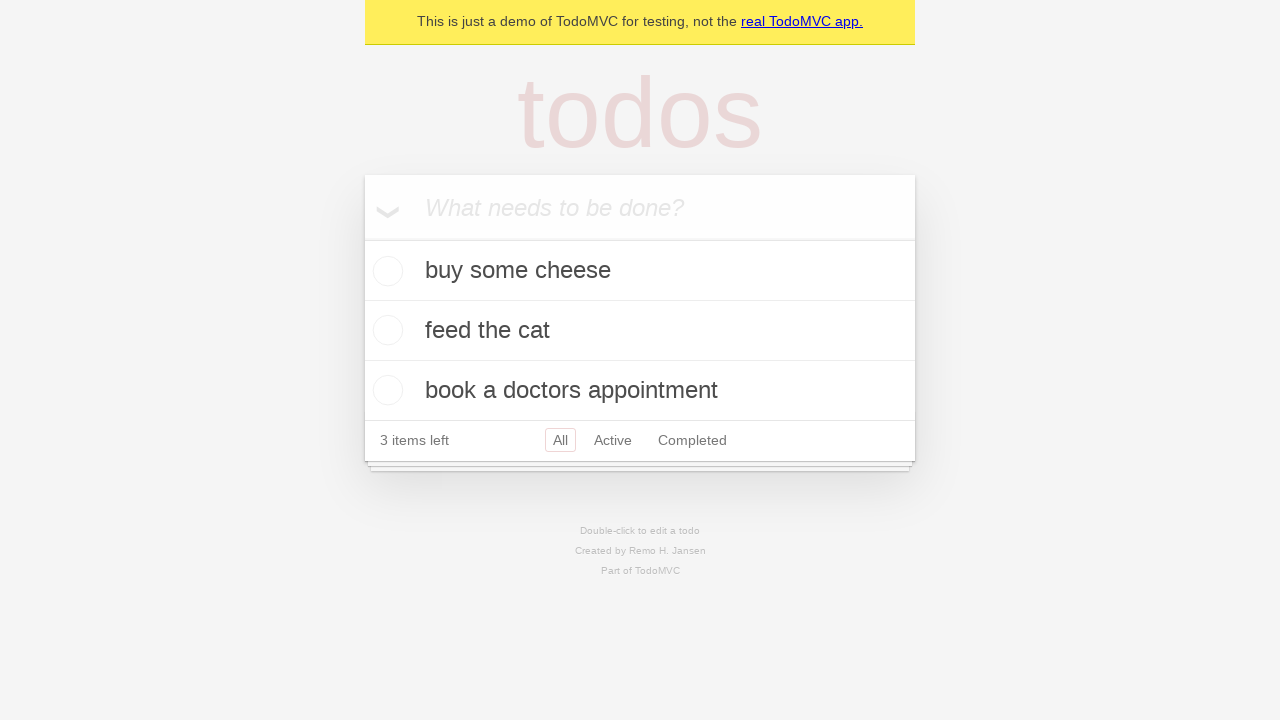

Checked 'Mark all as complete' checkbox at (362, 238) on internal:label="Mark all as complete"i
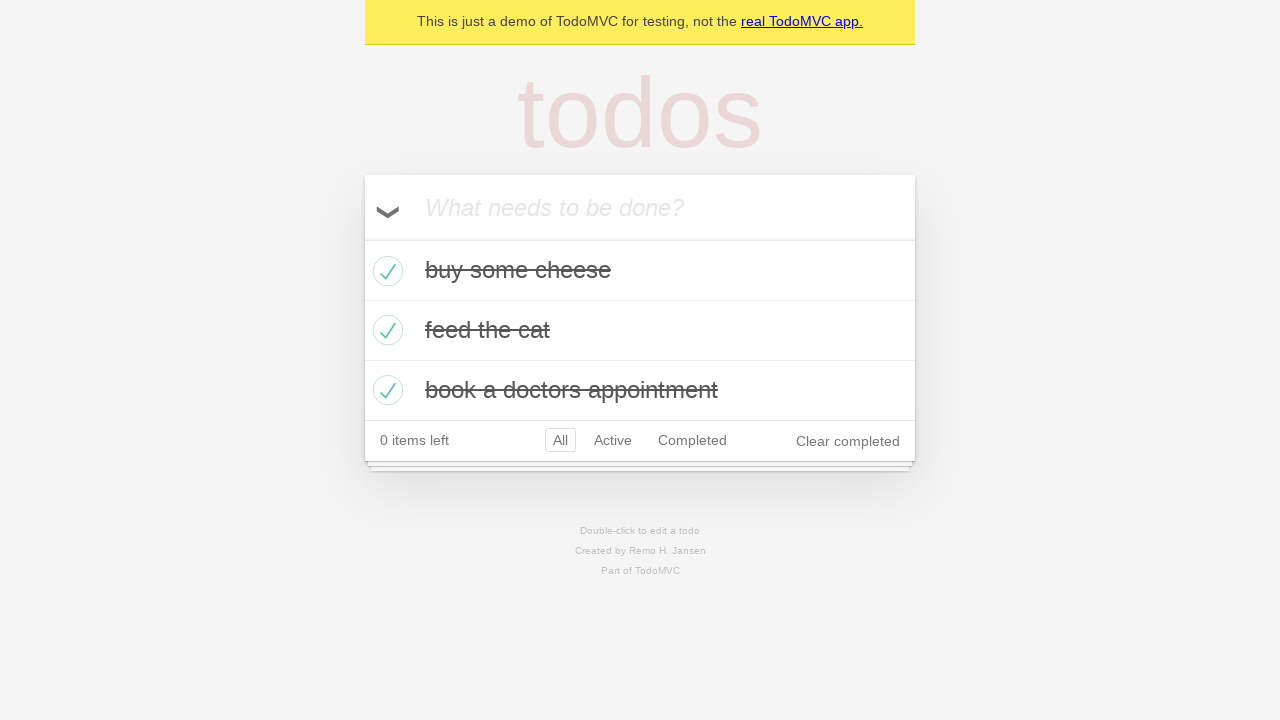

Unchecked the first todo item at (385, 271) on internal:testid=[data-testid="todo-item"s] >> nth=0 >> internal:role=checkbox
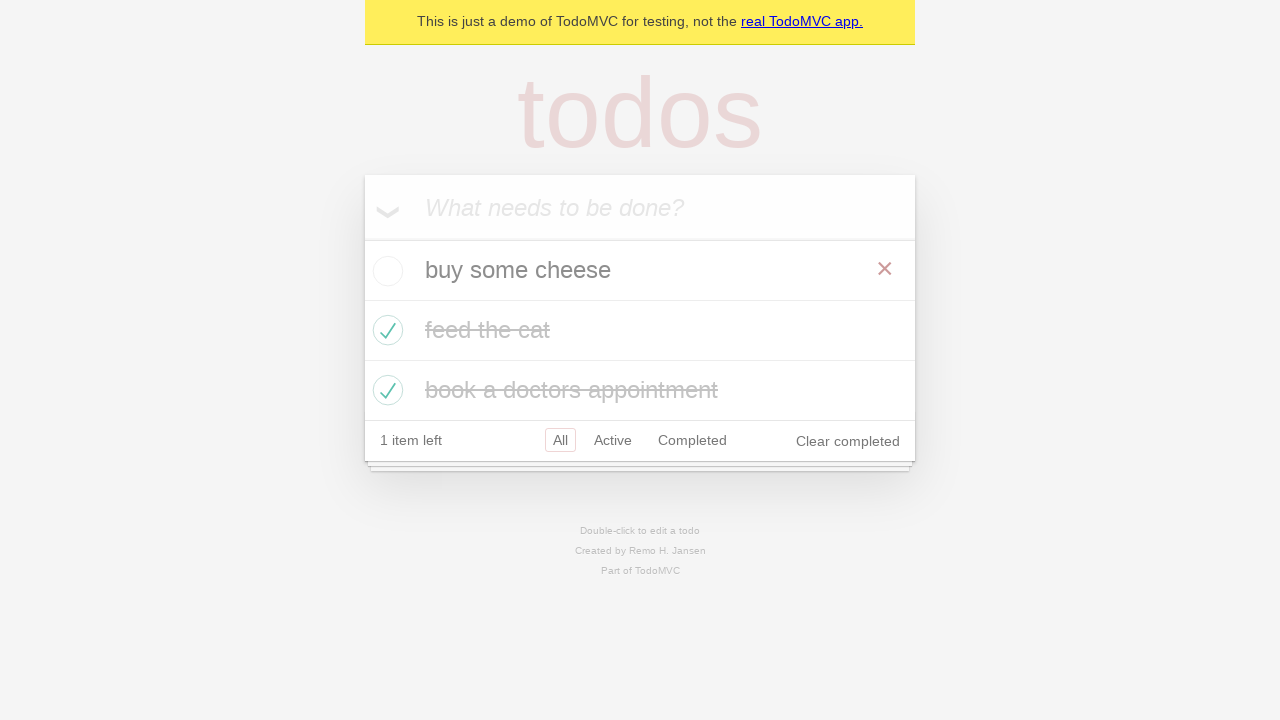

Checked the first todo item again at (385, 271) on internal:testid=[data-testid="todo-item"s] >> nth=0 >> internal:role=checkbox
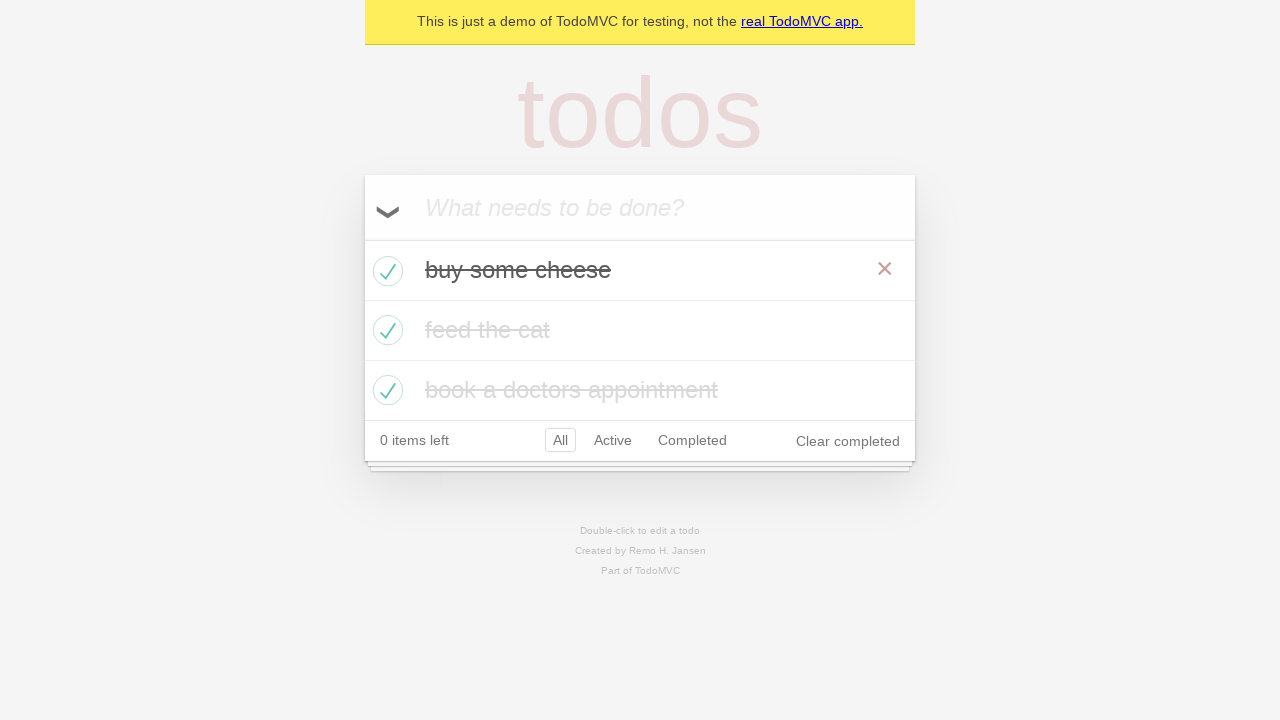

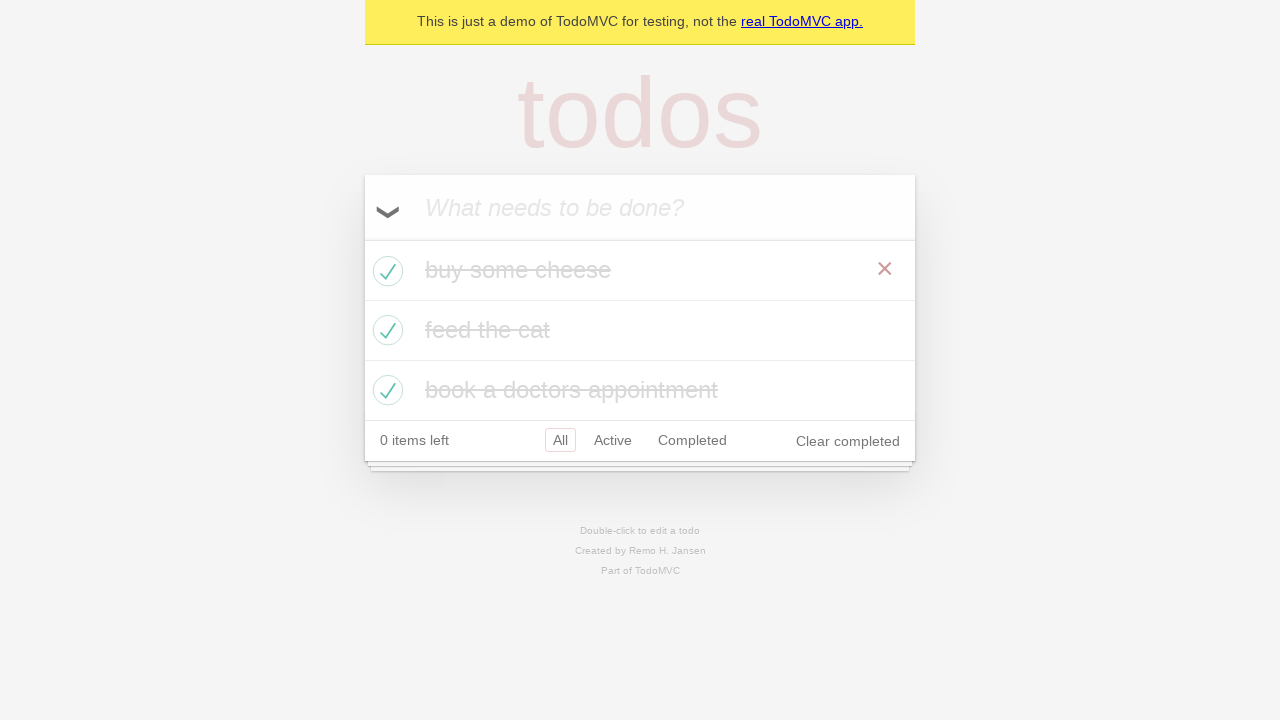